Tests unmarking todo items as complete by unchecking their checkboxes.

Starting URL: https://demo.playwright.dev/todomvc

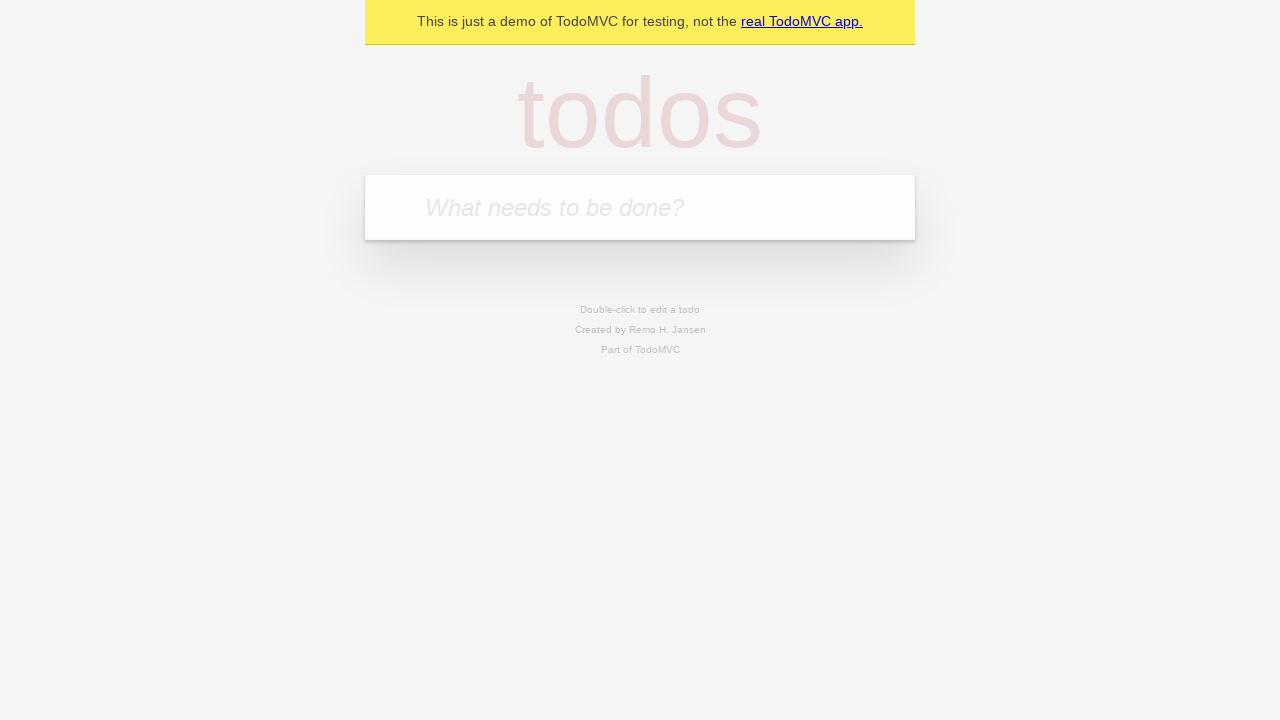

Filled input field with 'buy some cheese' on internal:attr=[placeholder="What needs to be done?"i]
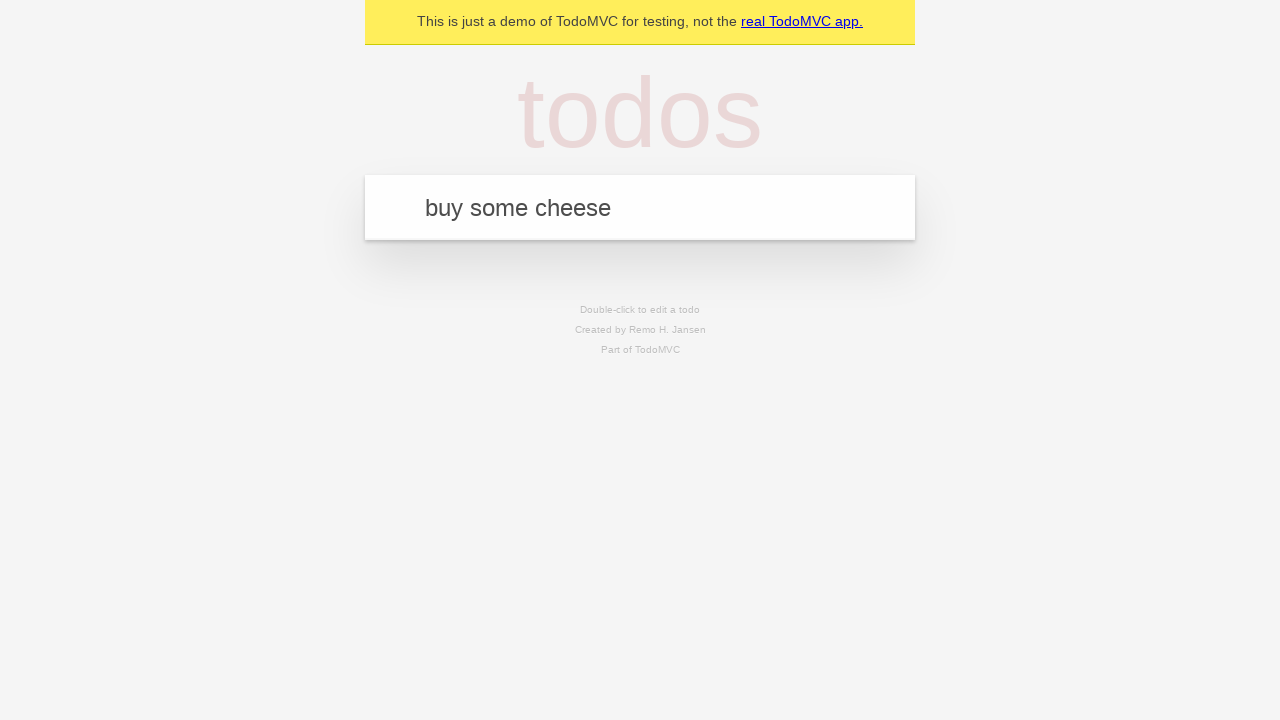

Pressed Enter to add 'buy some cheese' todo item on internal:attr=[placeholder="What needs to be done?"i]
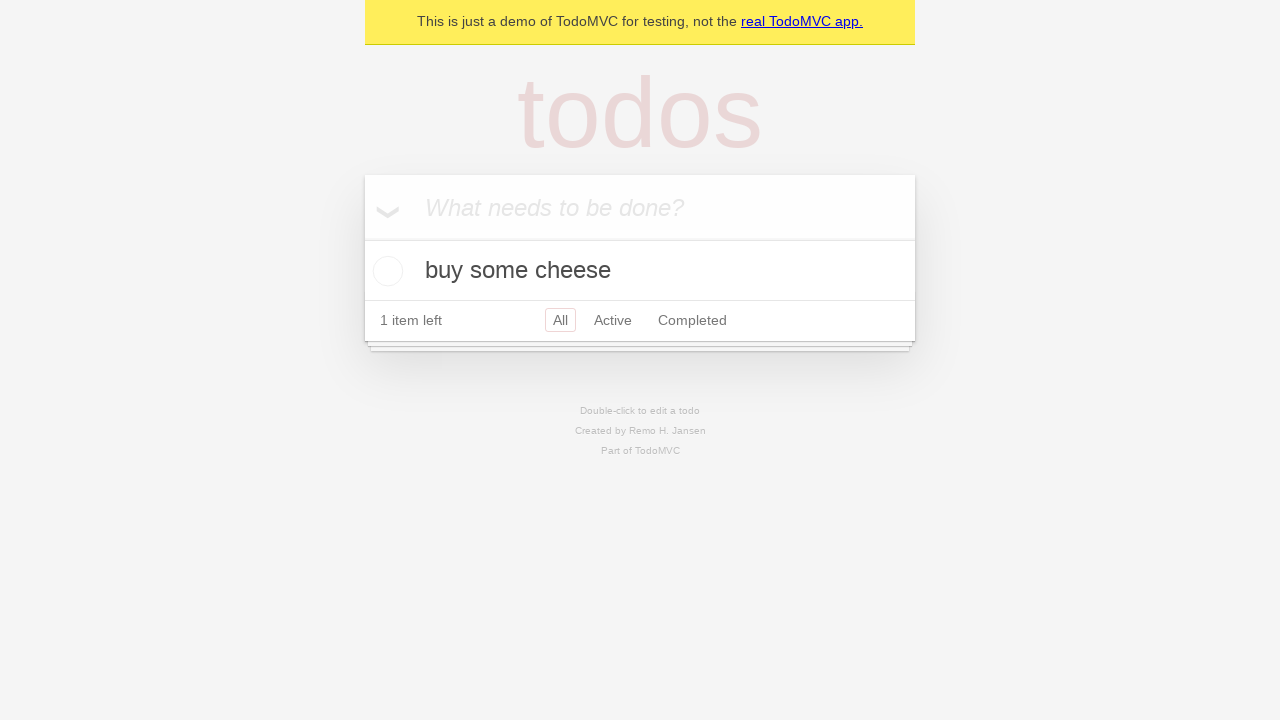

Filled input field with 'feed the cat' on internal:attr=[placeholder="What needs to be done?"i]
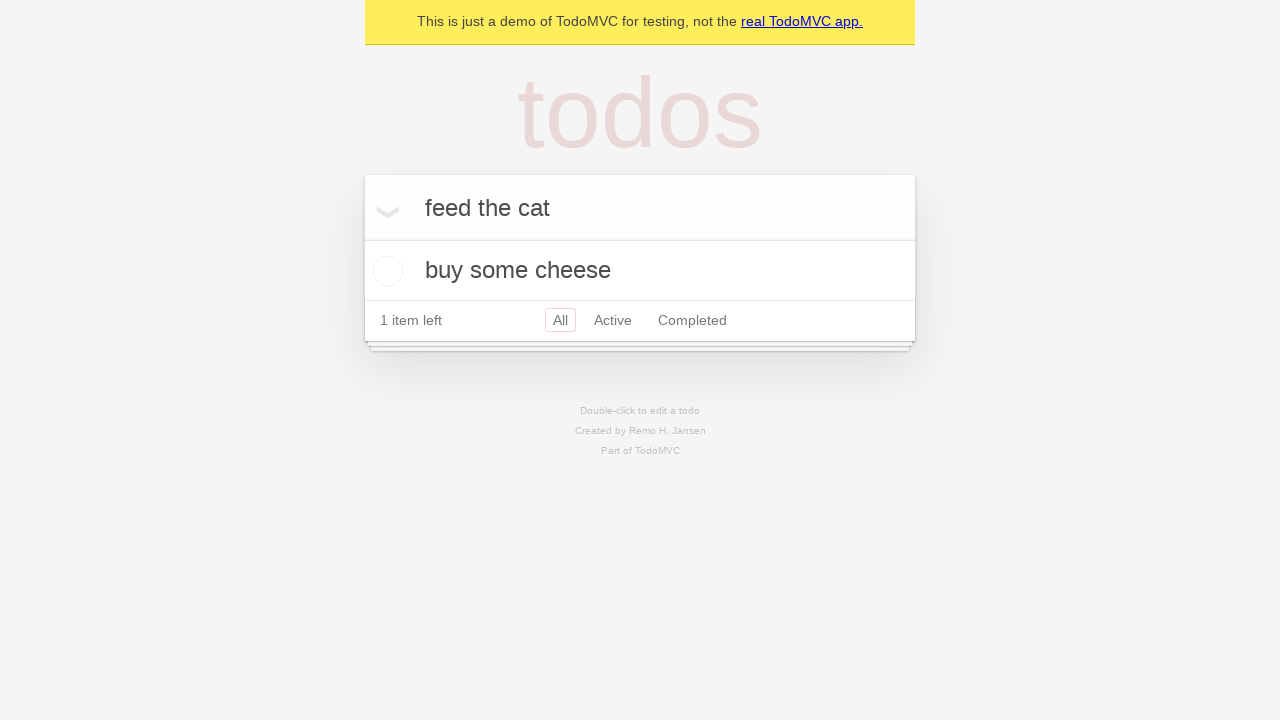

Pressed Enter to add 'feed the cat' todo item on internal:attr=[placeholder="What needs to be done?"i]
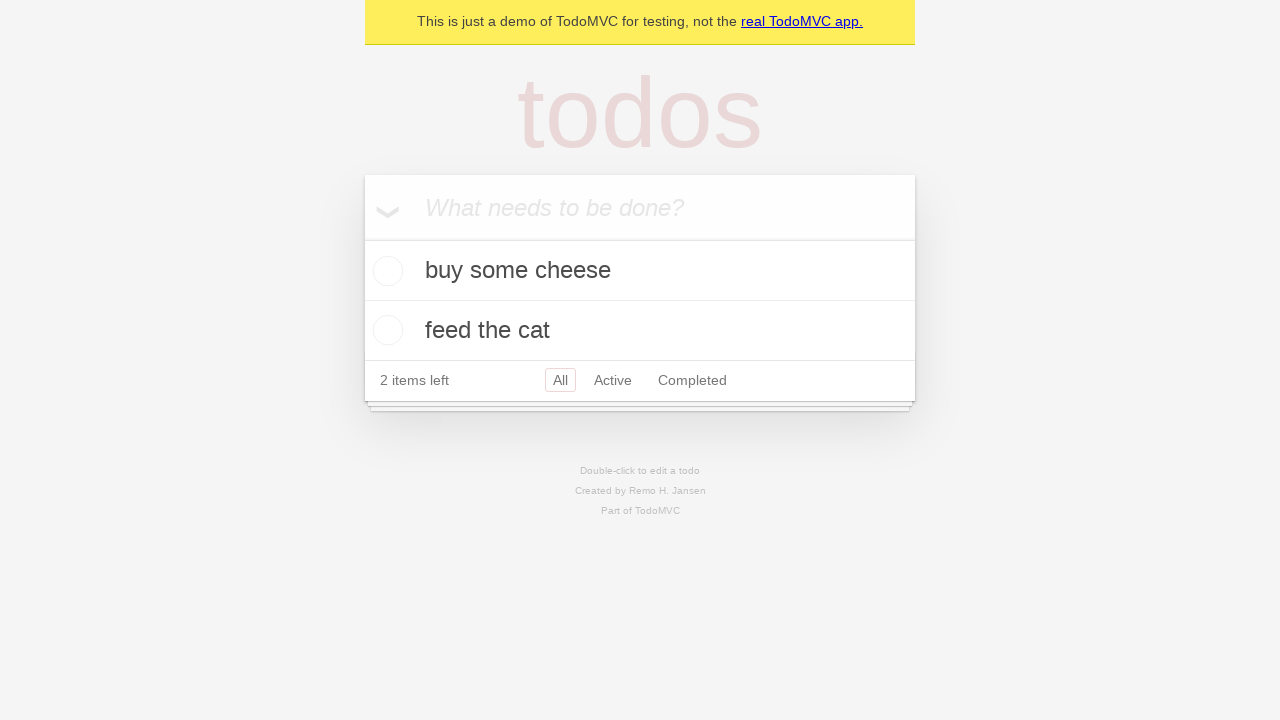

Checked the first todo item checkbox to mark it complete at (385, 271) on internal:testid=[data-testid="todo-item"s] >> nth=0 >> internal:role=checkbox
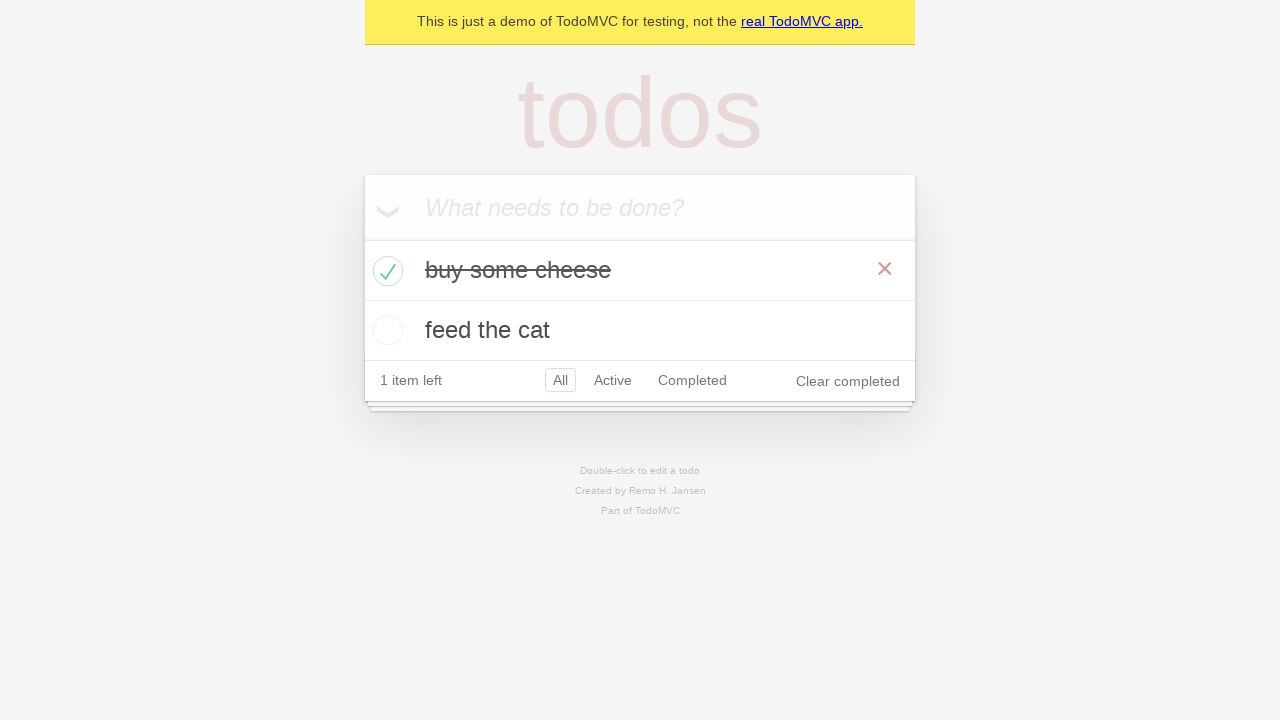

Unchecked the first todo item checkbox to mark it incomplete at (385, 271) on internal:testid=[data-testid="todo-item"s] >> nth=0 >> internal:role=checkbox
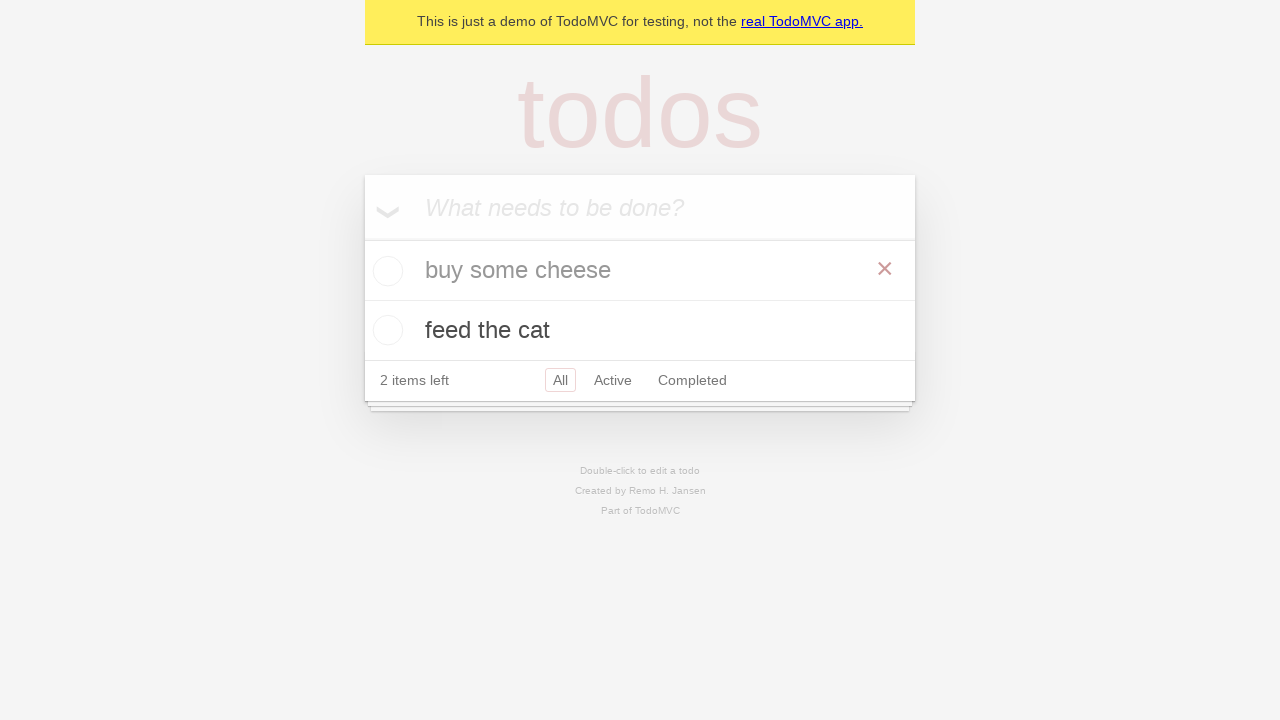

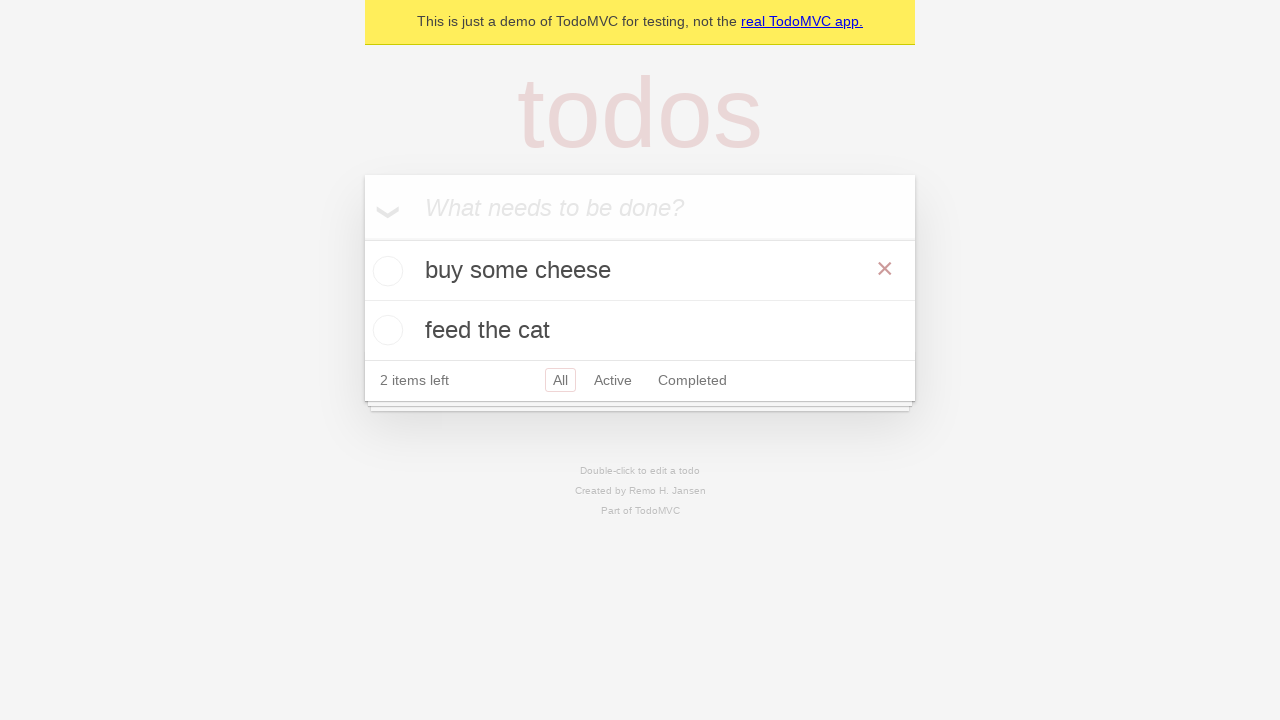